Tests checkbox functionality by selecting all unselected checkboxes on the page

Starting URL: https://qa-practice.netlify.app/checkboxes

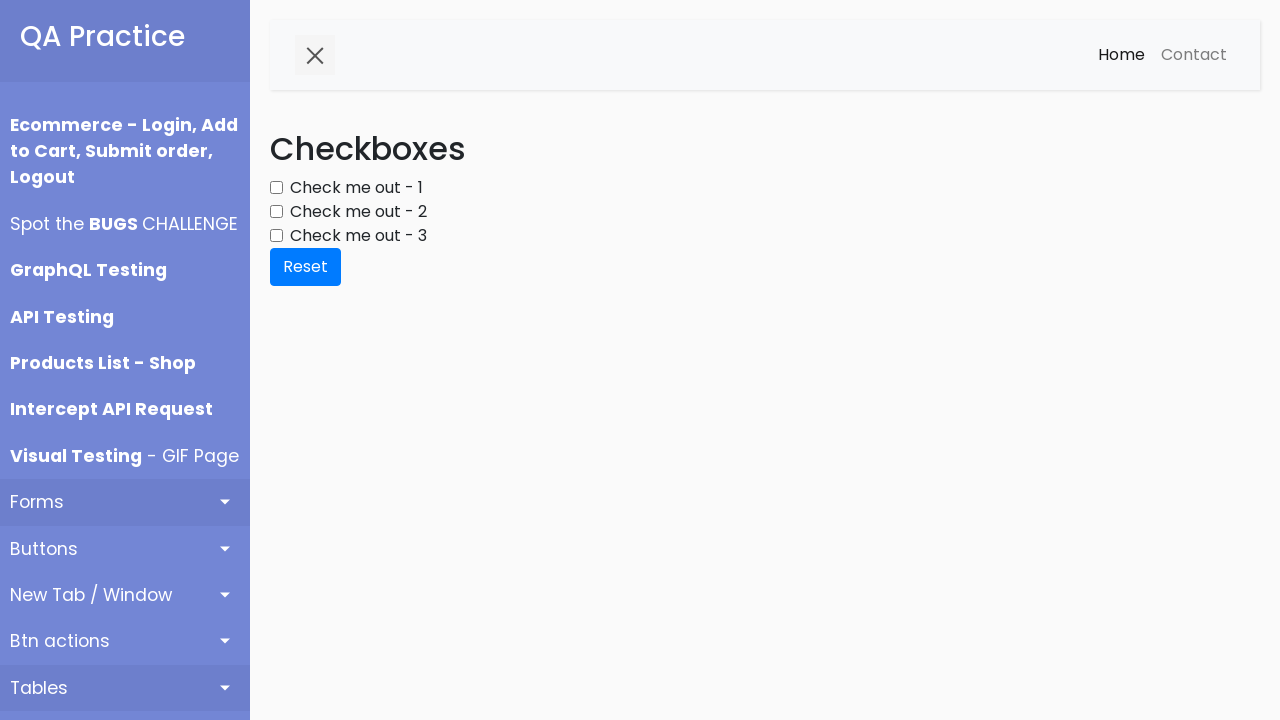

Waited for checkboxes to load on the page
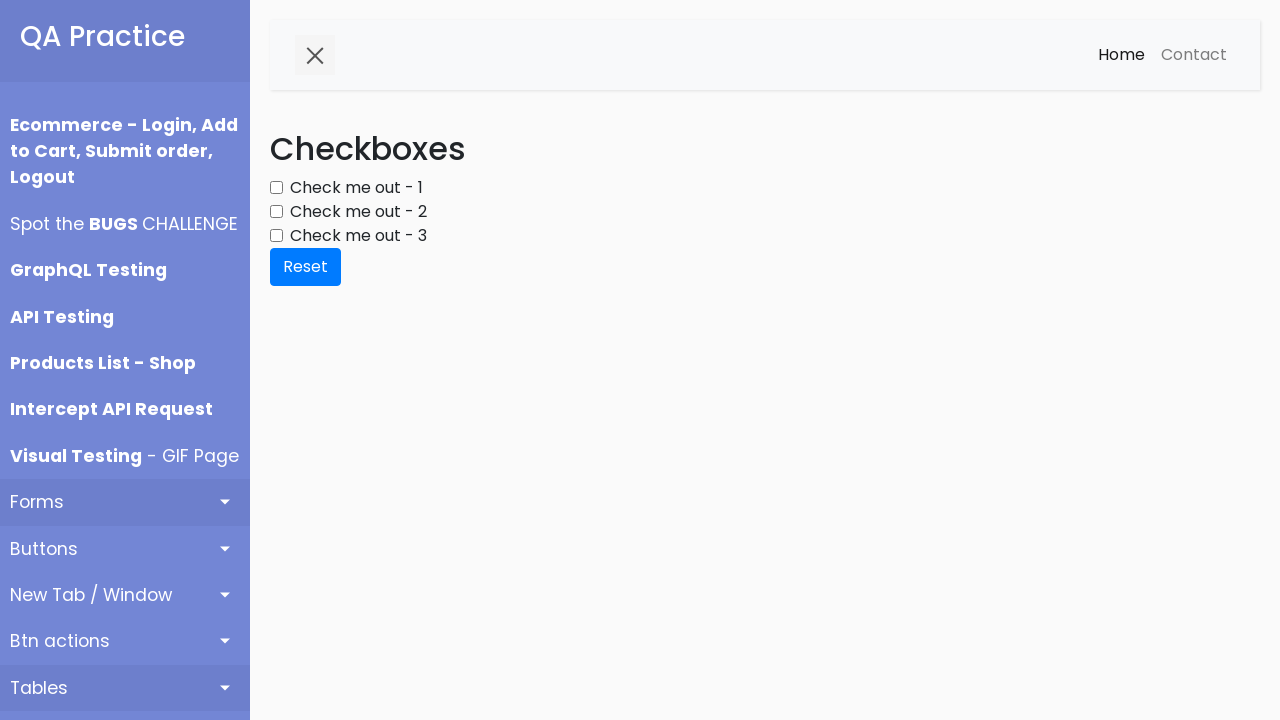

Located all checkboxes on the page
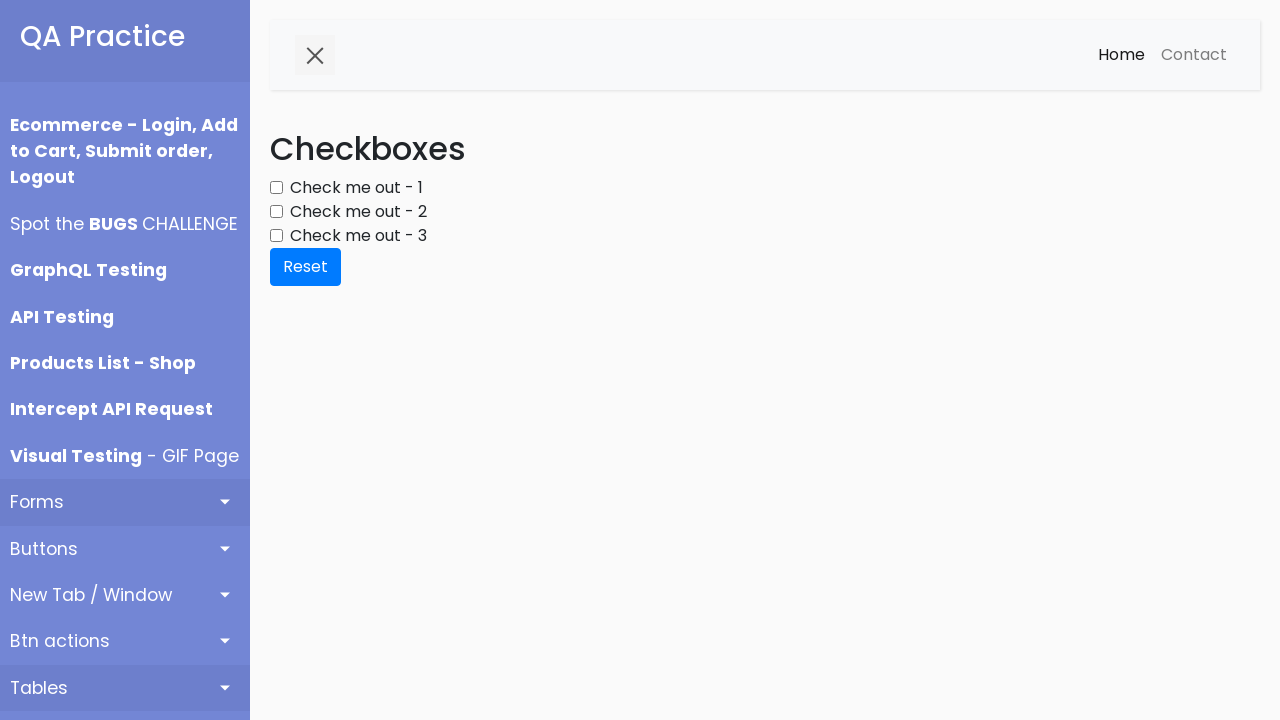

Found 3 checkboxes total
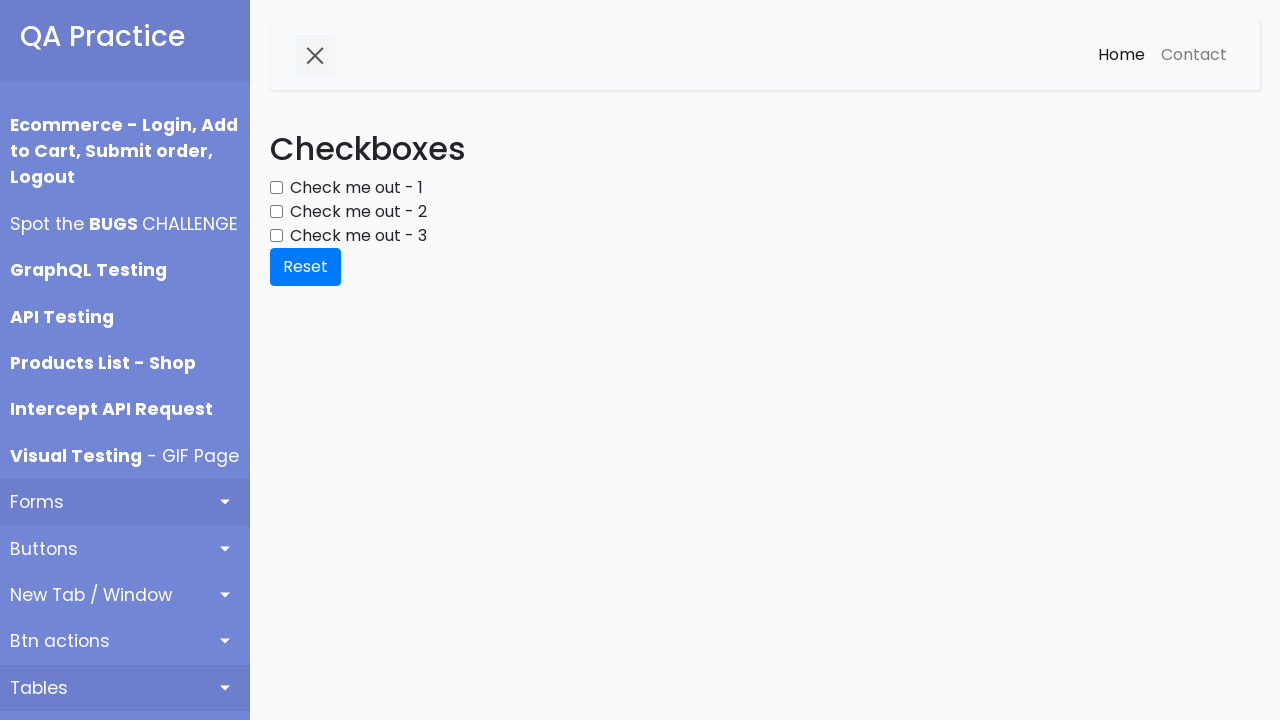

Clicked checkbox 1 to select it at (276, 188) on div.form-group input[type='checkbox'] >> nth=0
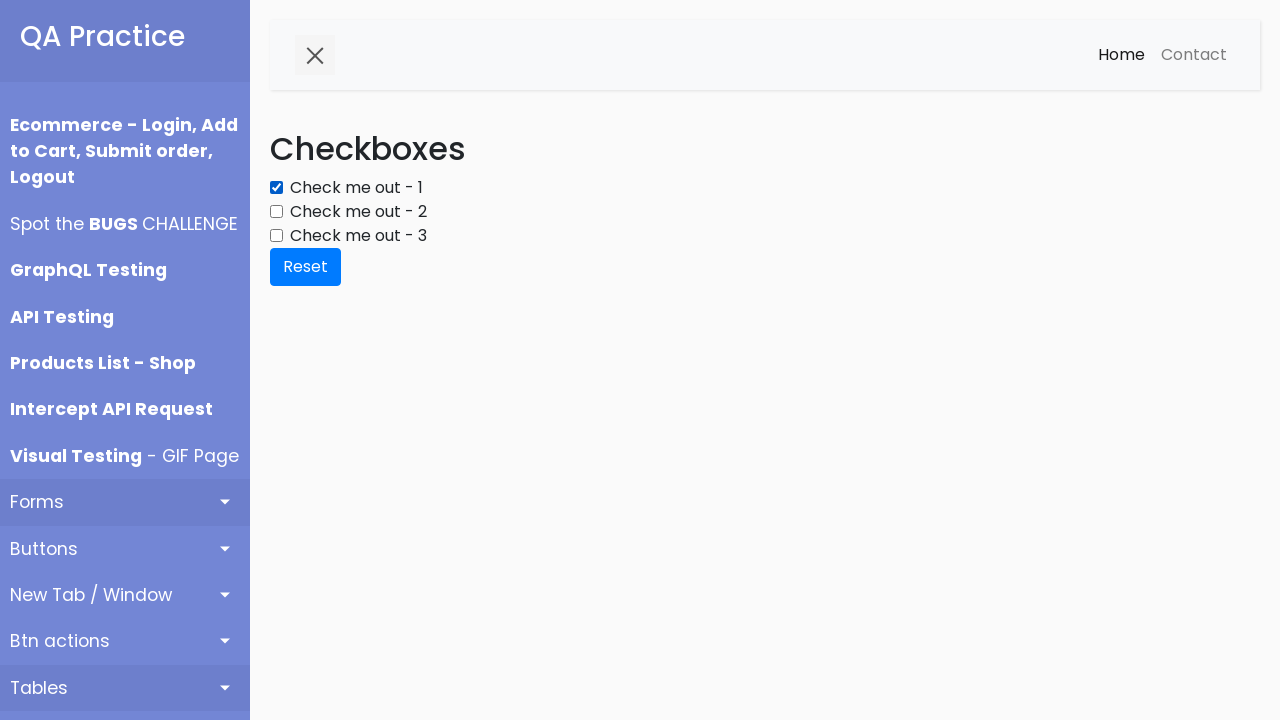

Clicked checkbox 2 to select it at (276, 212) on div.form-group input[type='checkbox'] >> nth=1
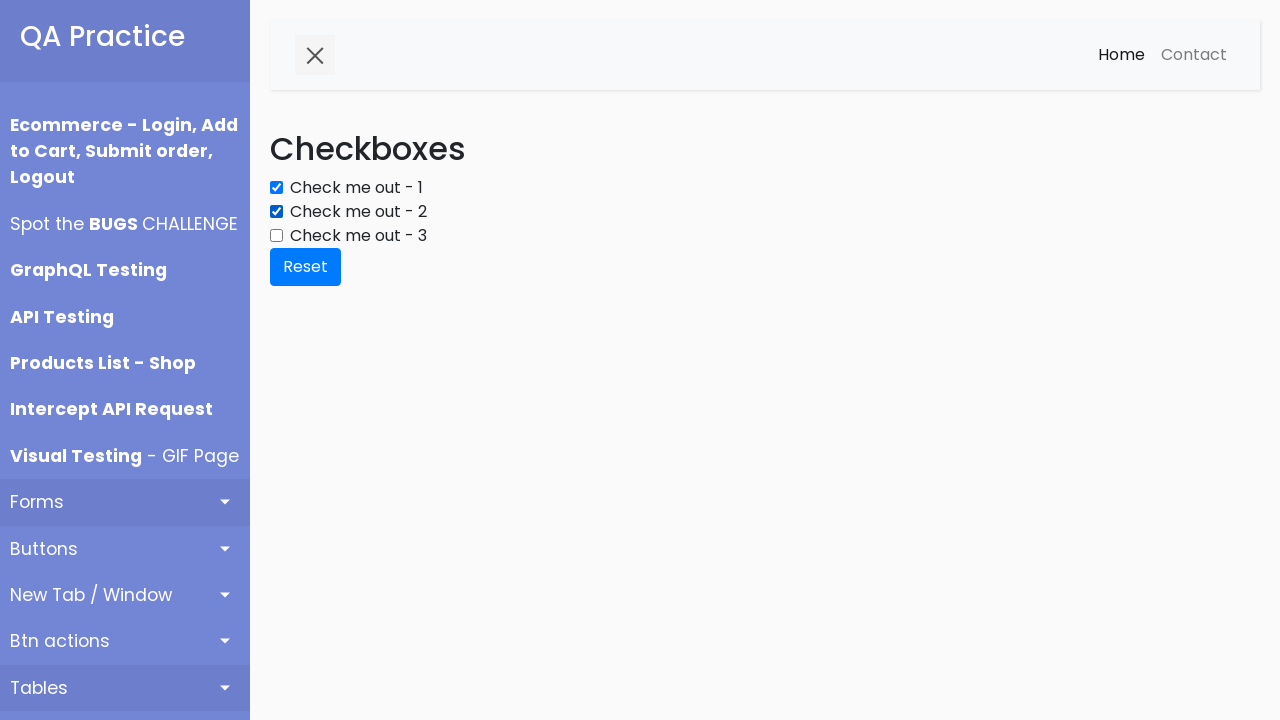

Clicked checkbox 3 to select it at (276, 236) on div.form-group input[type='checkbox'] >> nth=2
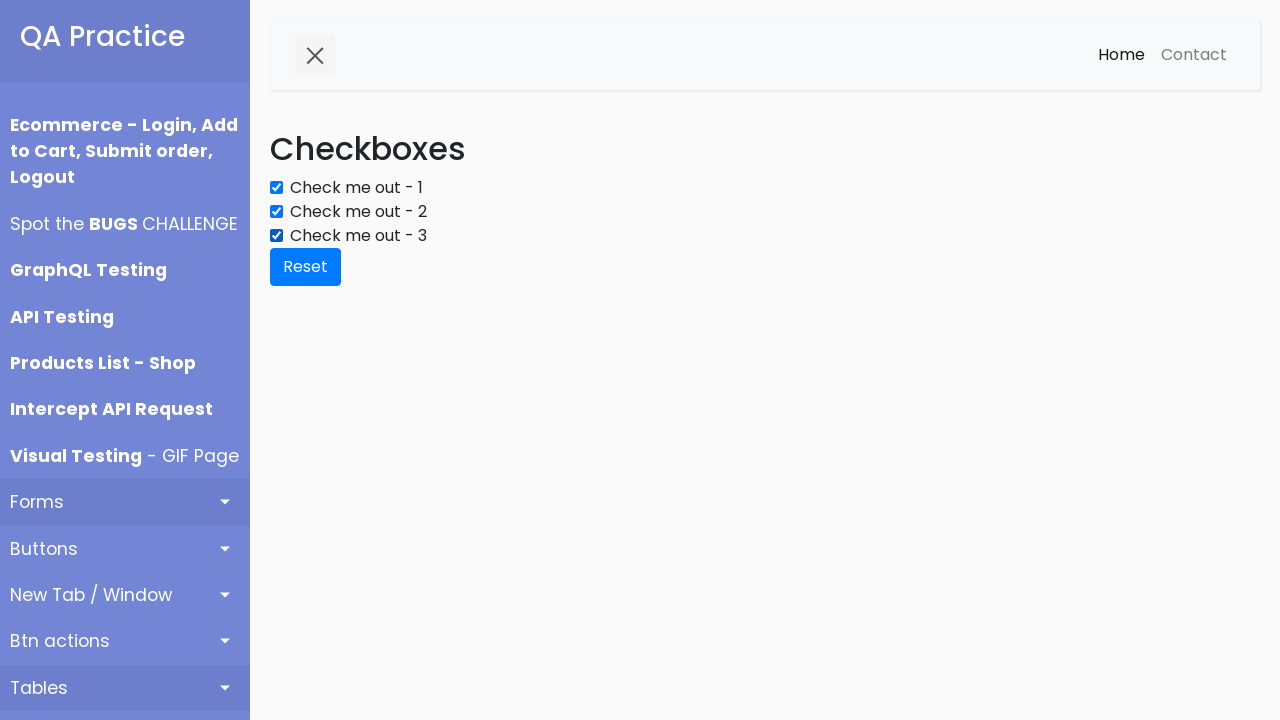

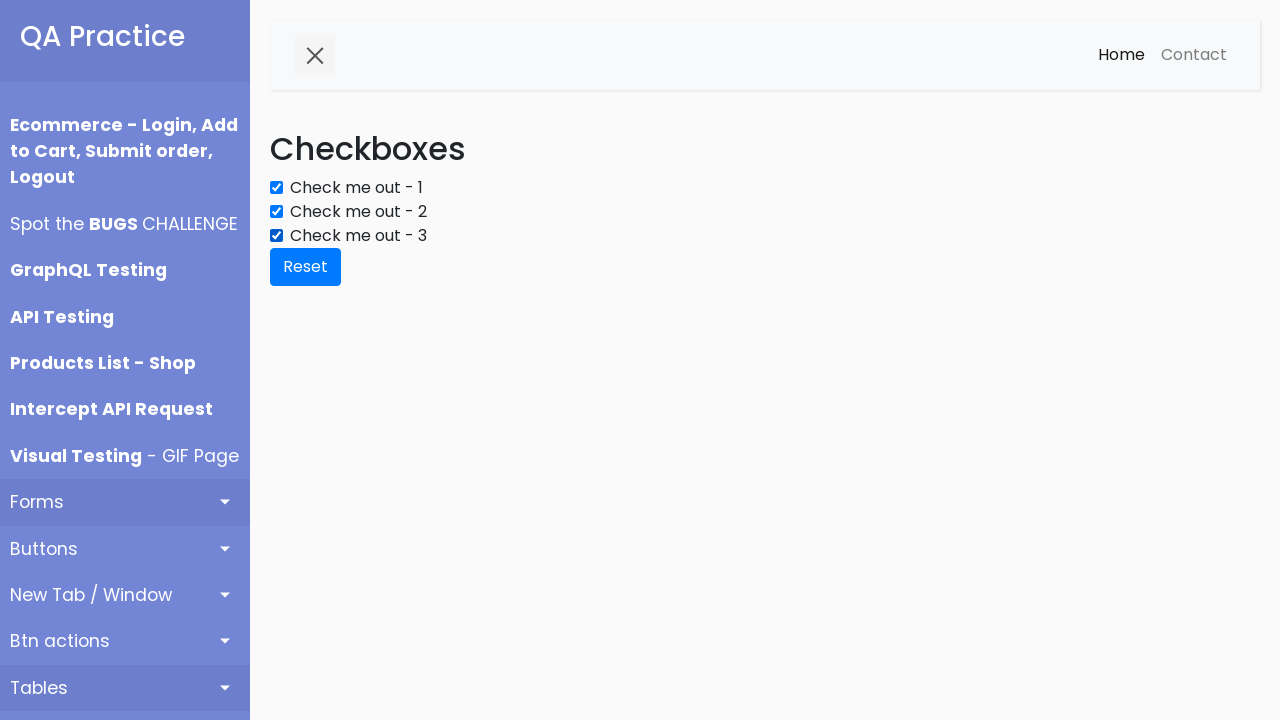